Tests form submission by entering text in a text field and clicking the submit button, then verifying the success message

Starting URL: https://www.selenium.dev/selenium/web/web-form.html

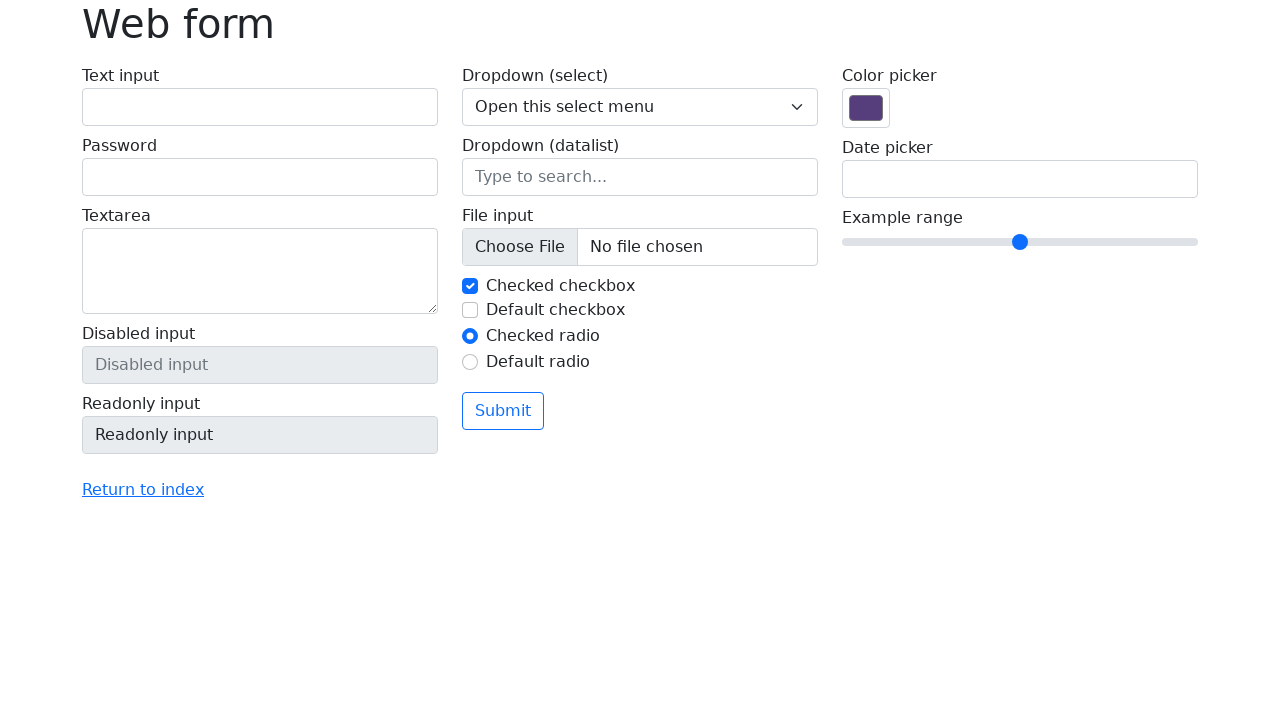

Filled text field with 'Hello!' on #my-text-id
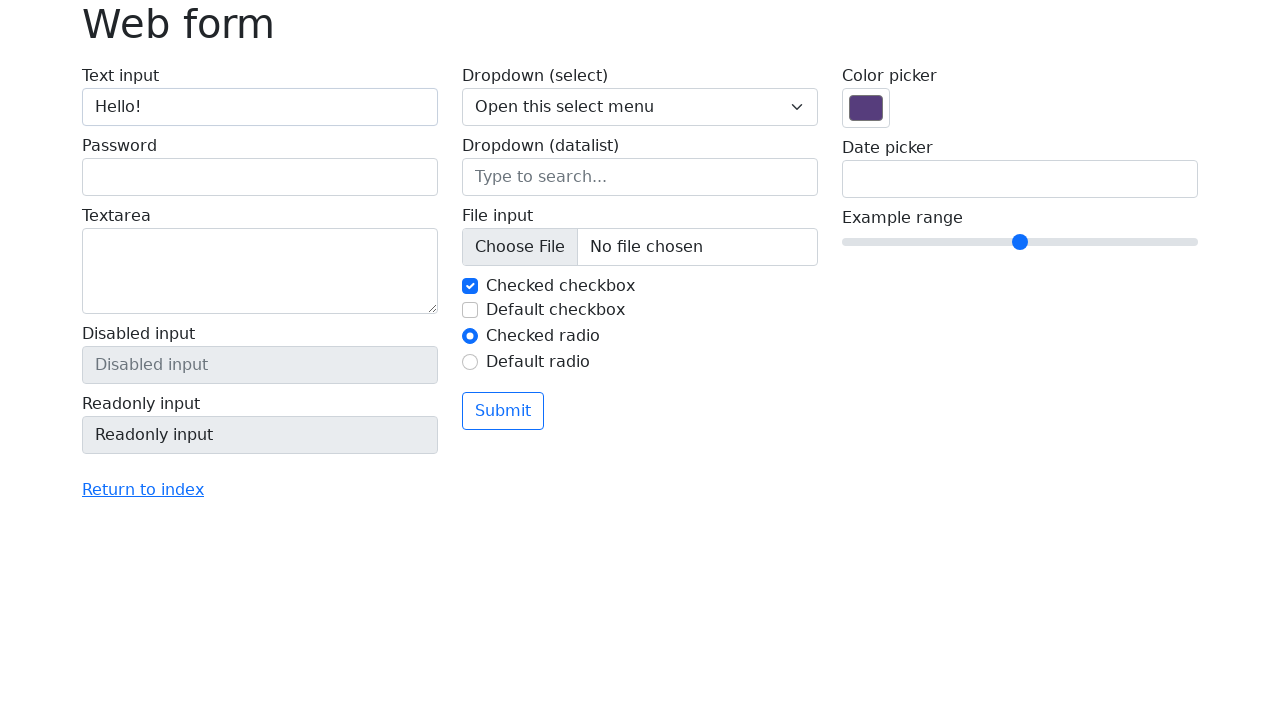

Clicked submit button at (503, 411) on button
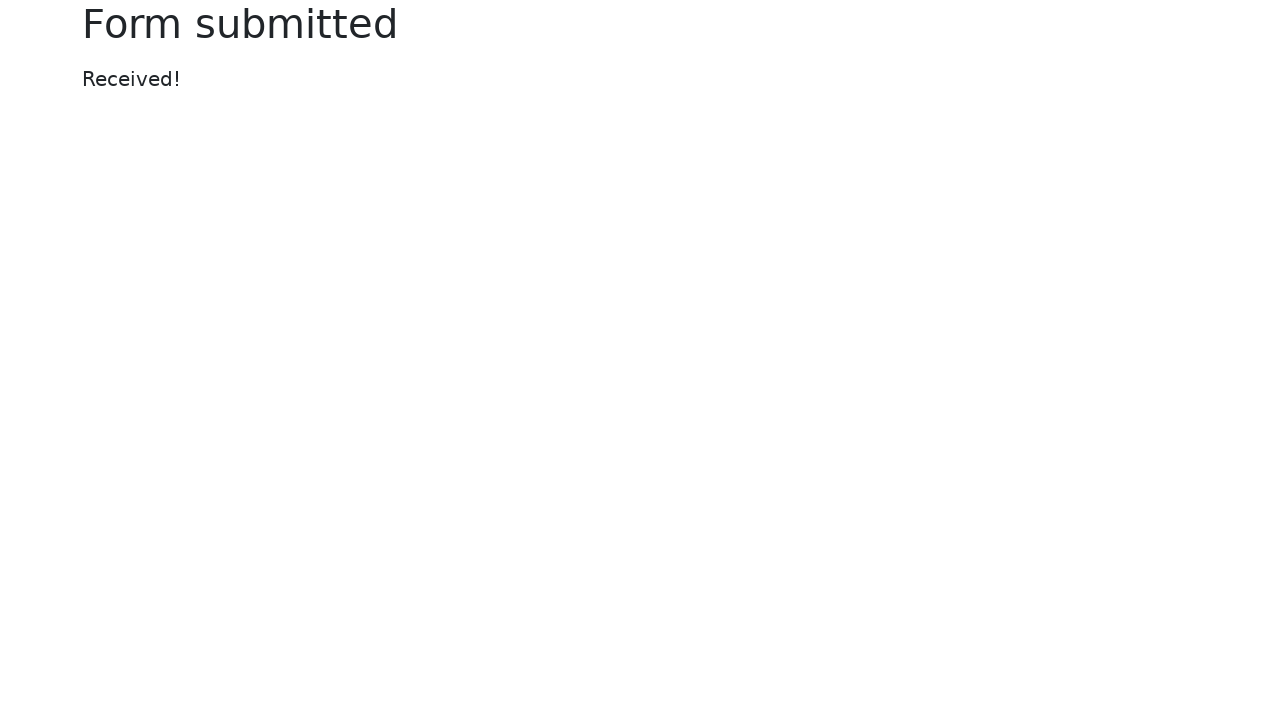

Verified success message 'Form submitted' appeared
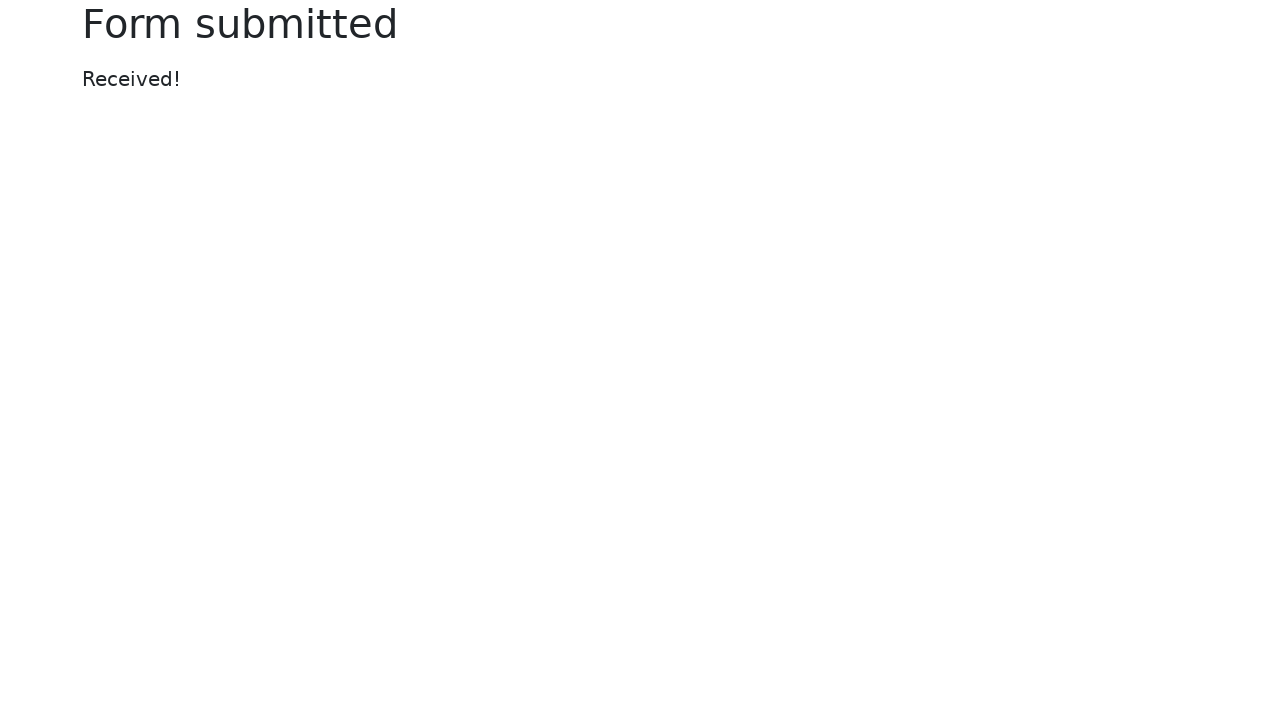

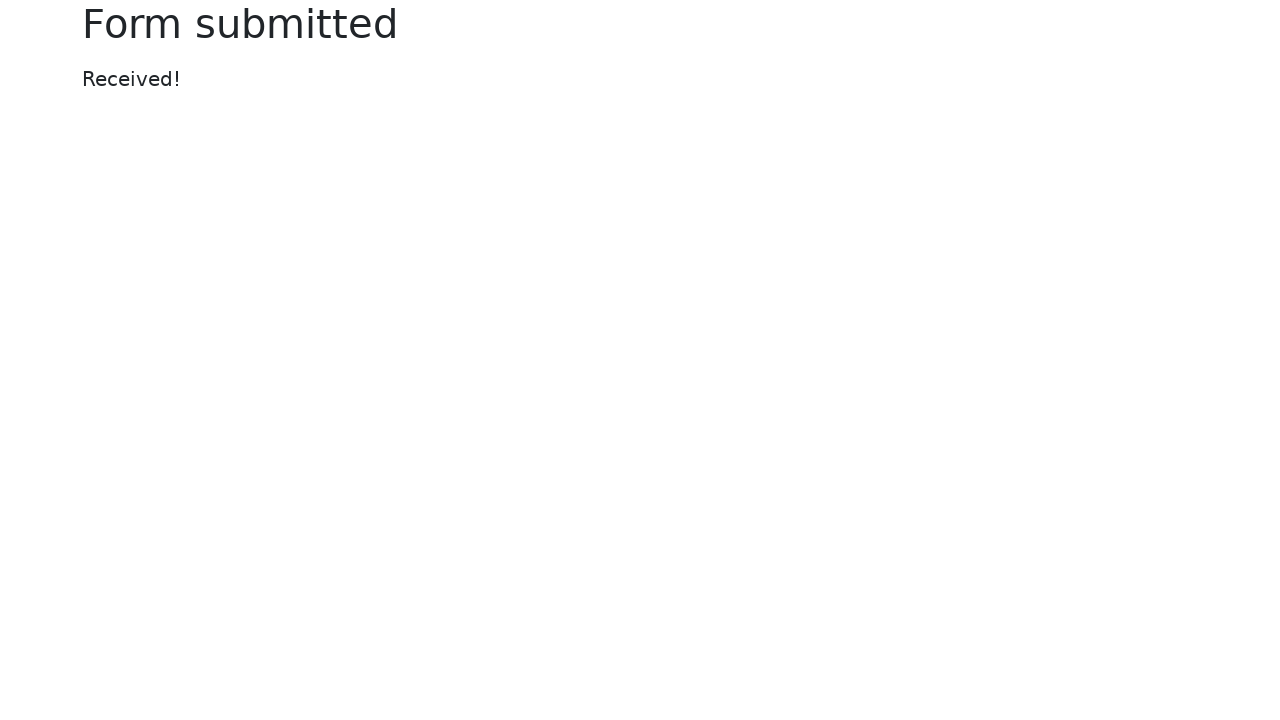